Tests successful user registration by filling all required fields with valid data and verifying the success message is displayed.

Starting URL: http://parabank.parasoft.com/parabank/register.htm

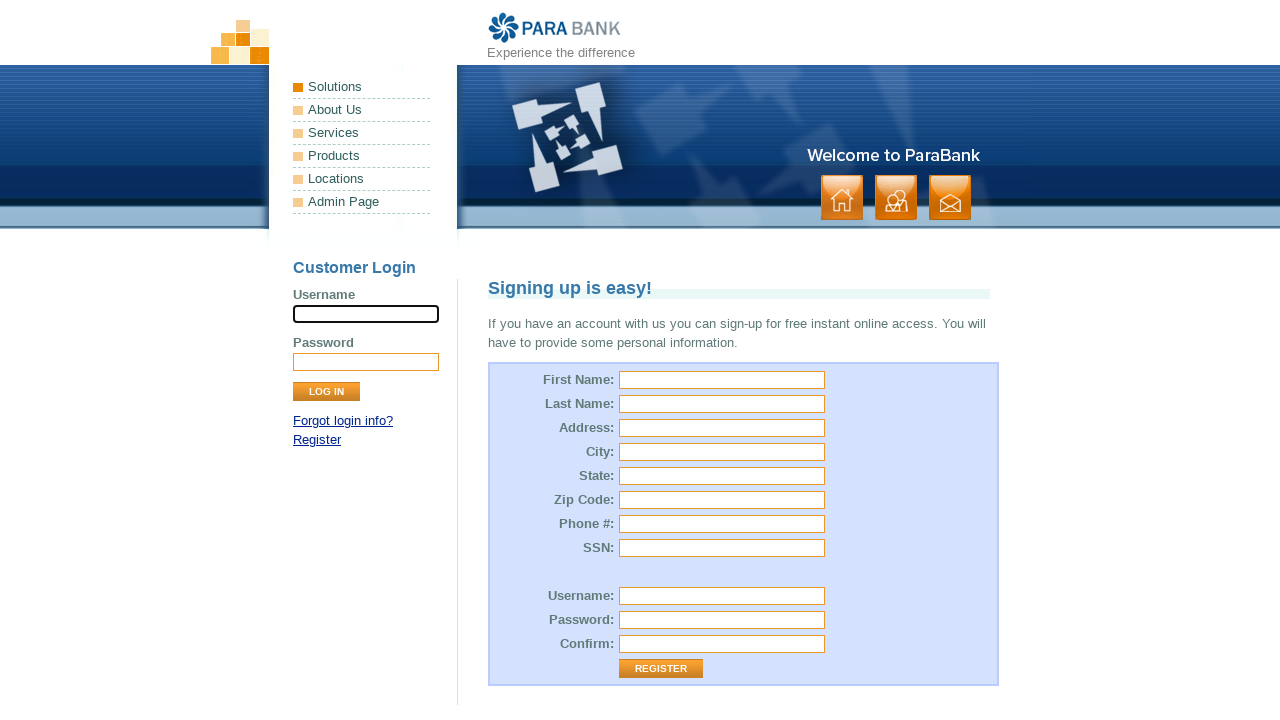

Filled first name field with 'John' on input#customer\.firstName
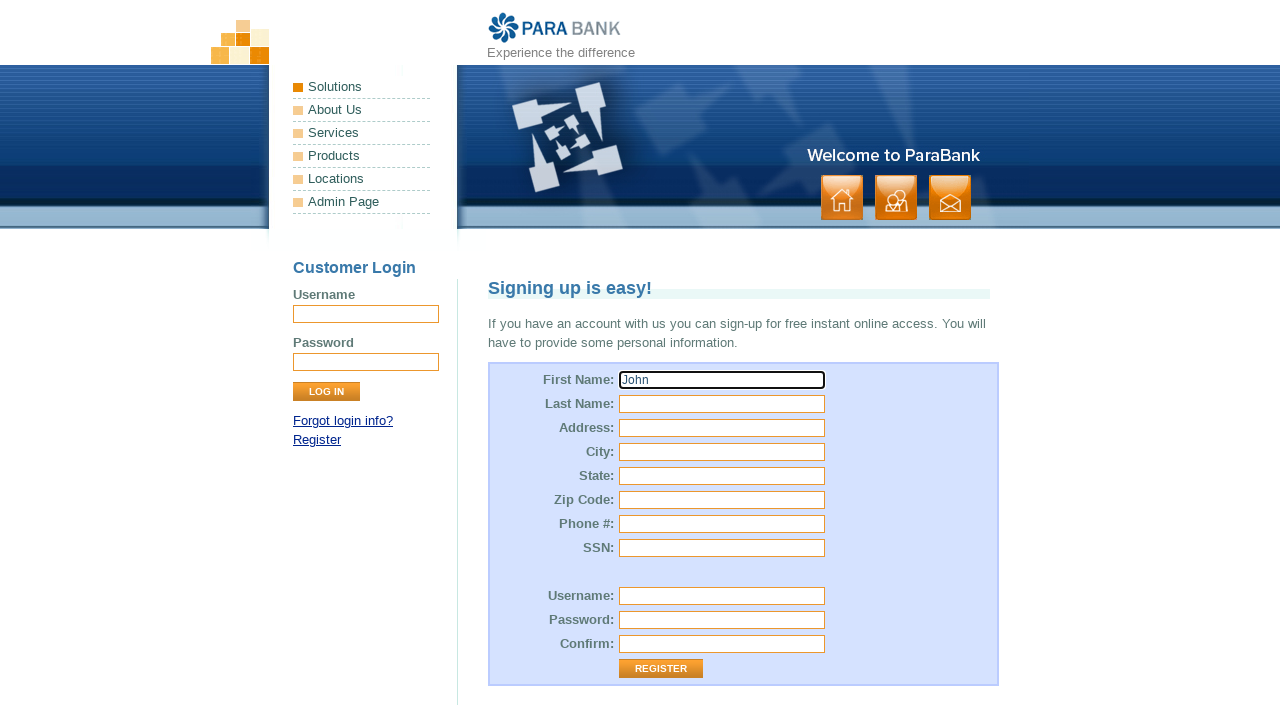

Filled last name field with 'Smith' on input#customer\.lastName
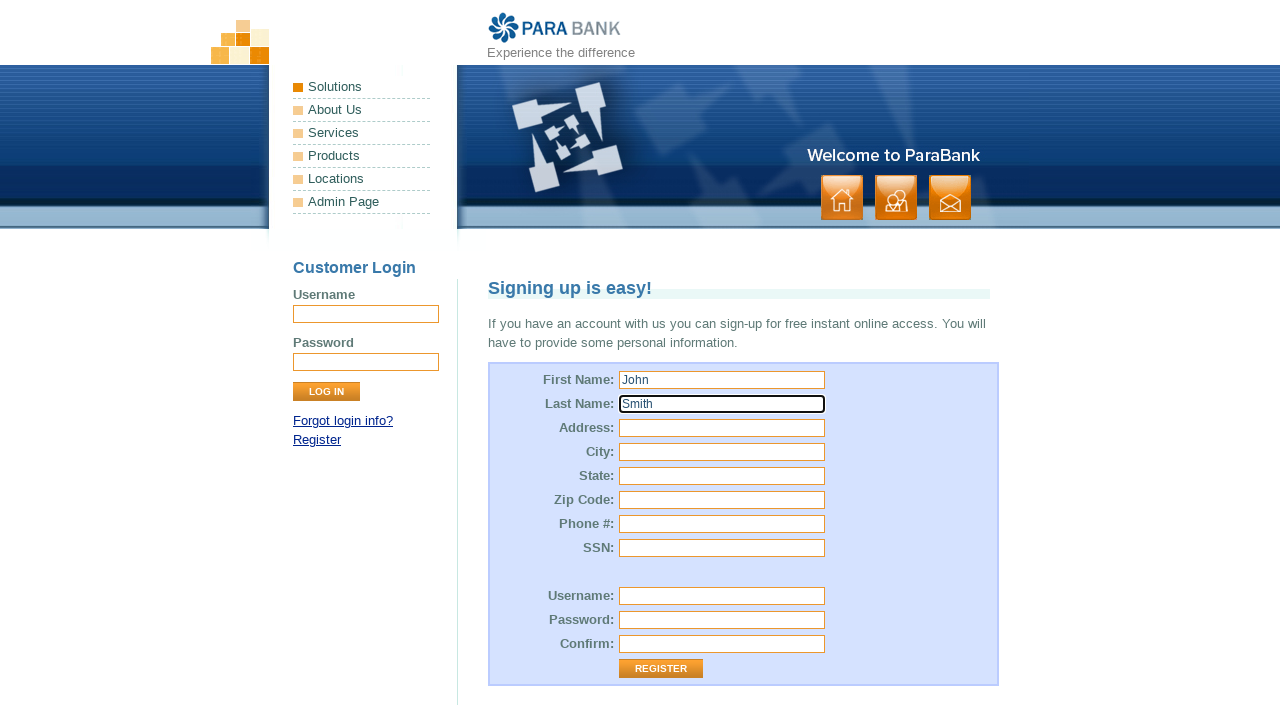

Filled street address field with '123 Main Street' on input#customer\.address\.street
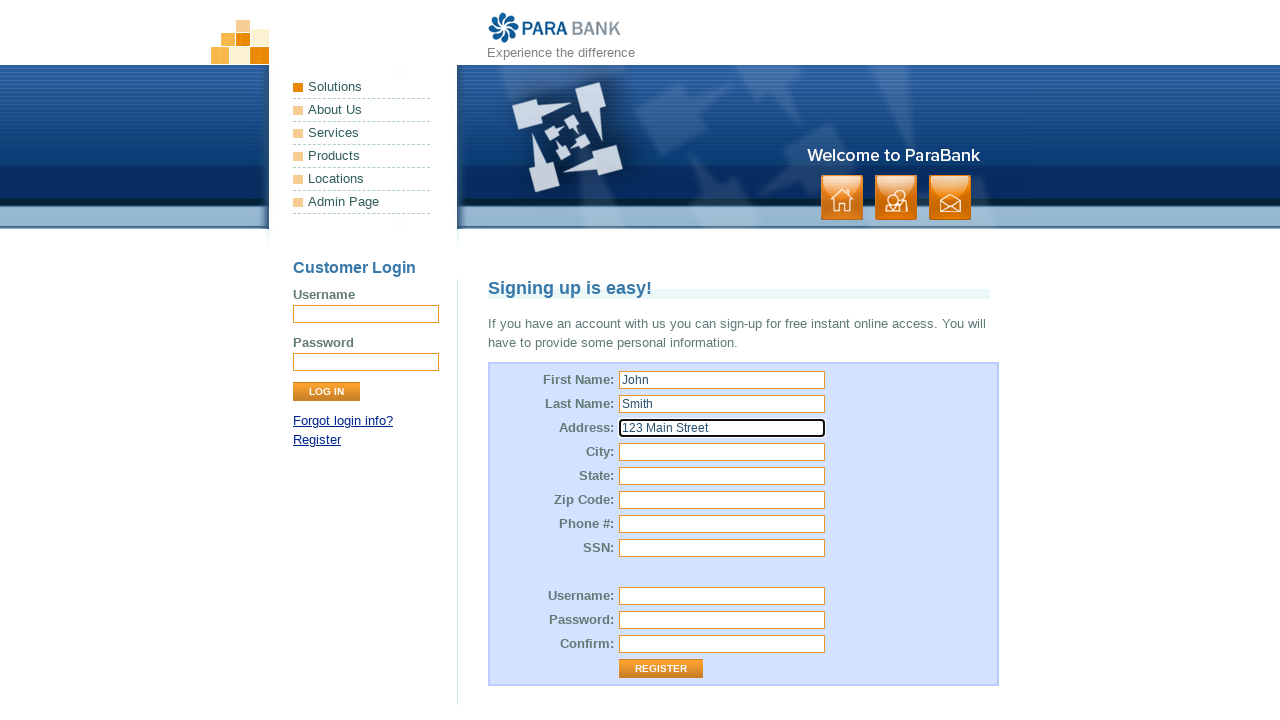

Filled city field with 'Boston' on input#customer\.address\.city
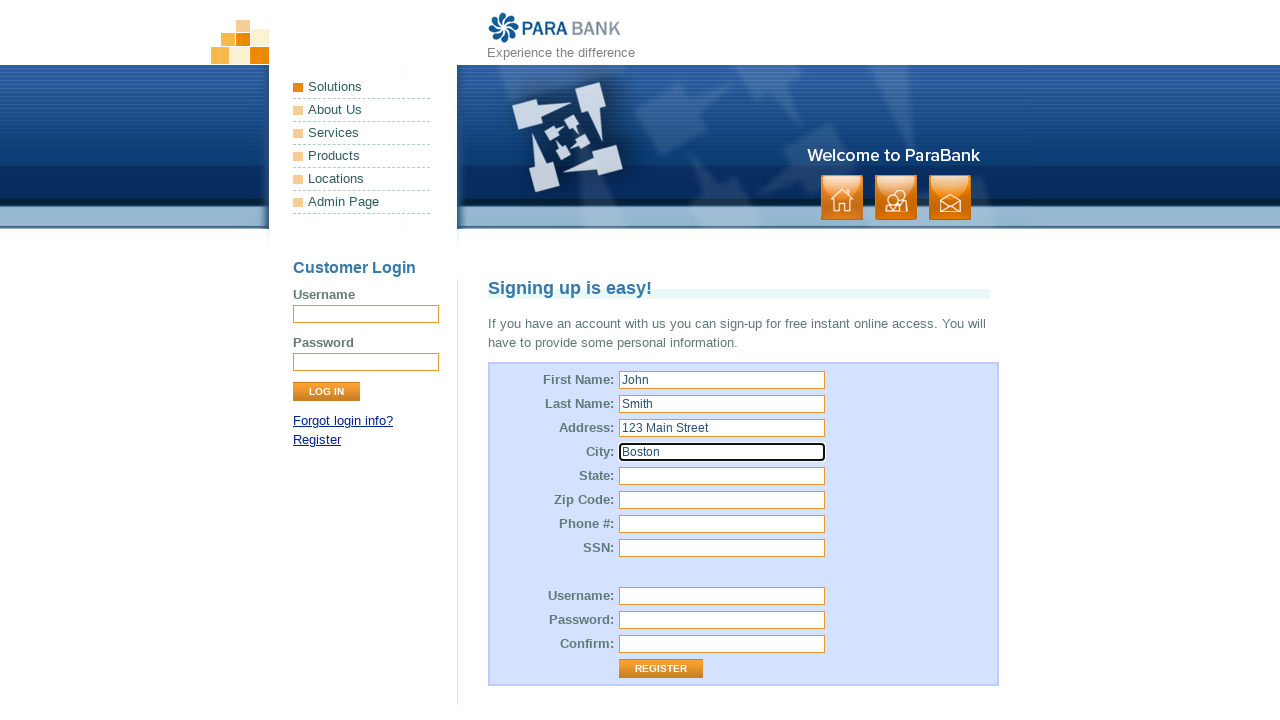

Filled state field with 'Massachusetts' on input#customer\.address\.state
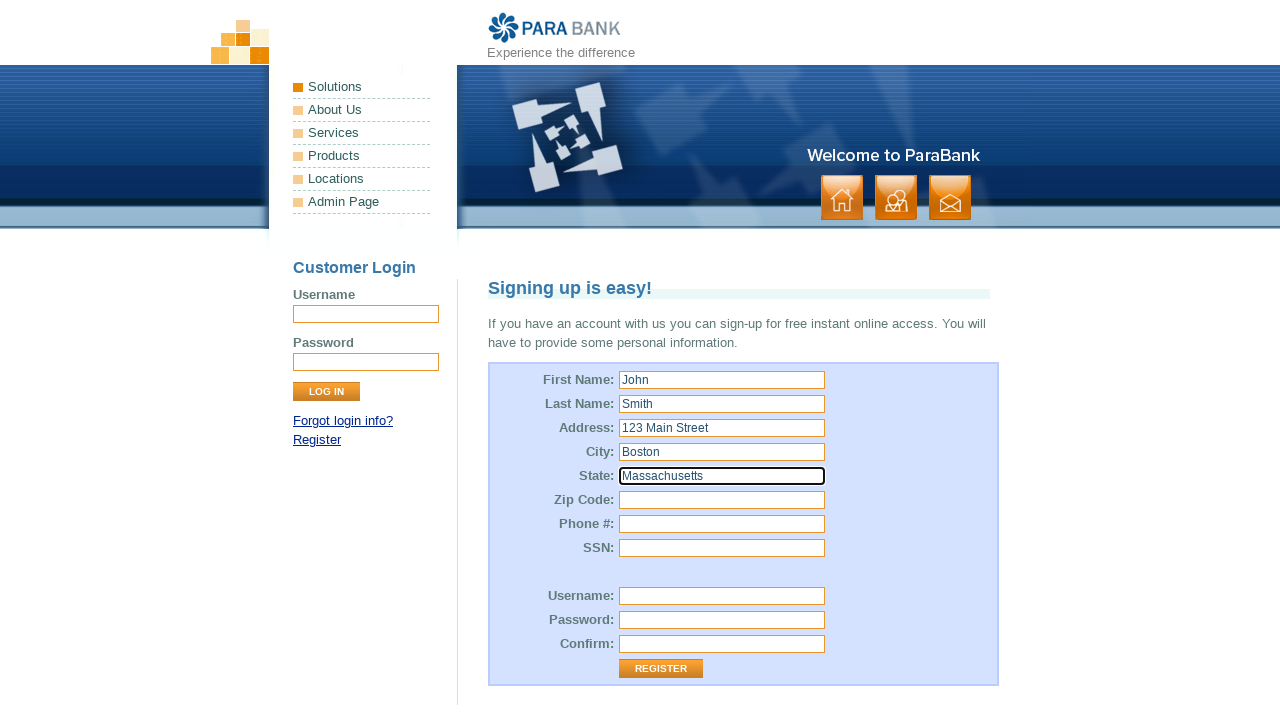

Filled zip code field with '02101' on input#customer\.address\.zipCode
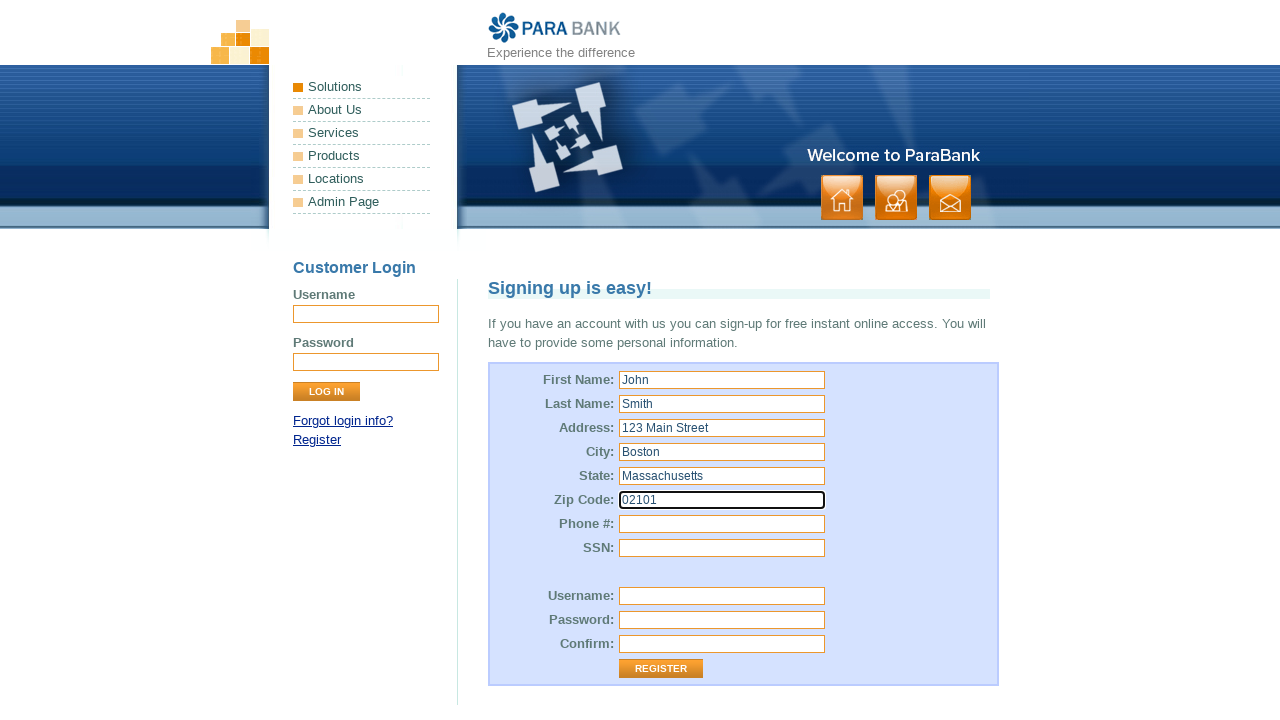

Filled SSN field with '123456789' on input#customer\.ssn
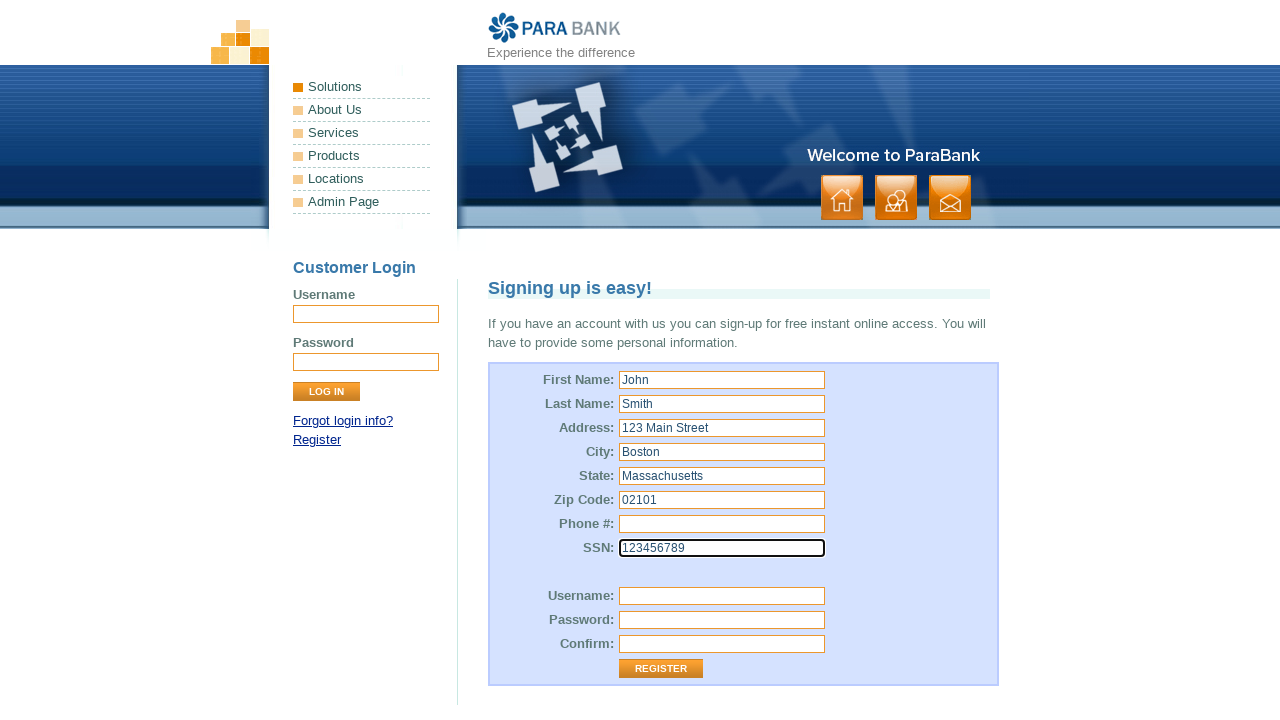

Filled username field with 'johnsmith2024' on input#customer\.username
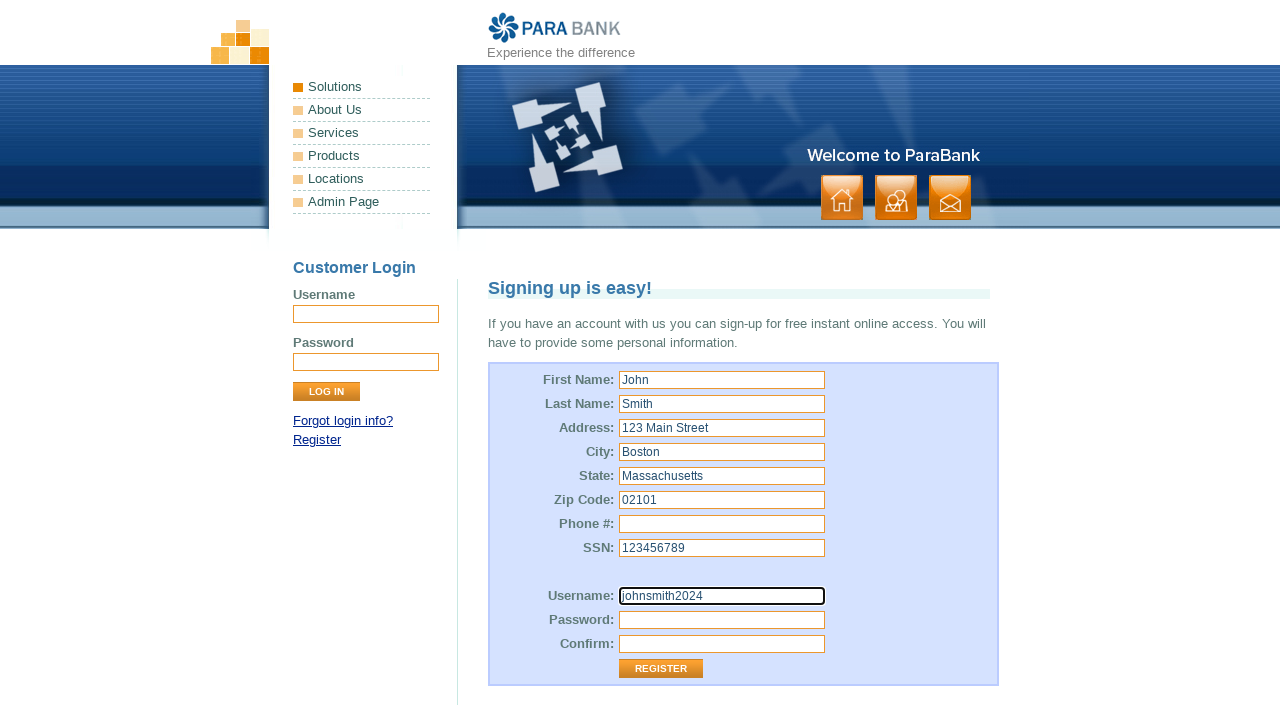

Filled password field with 'securepass123' on input#customer\.password
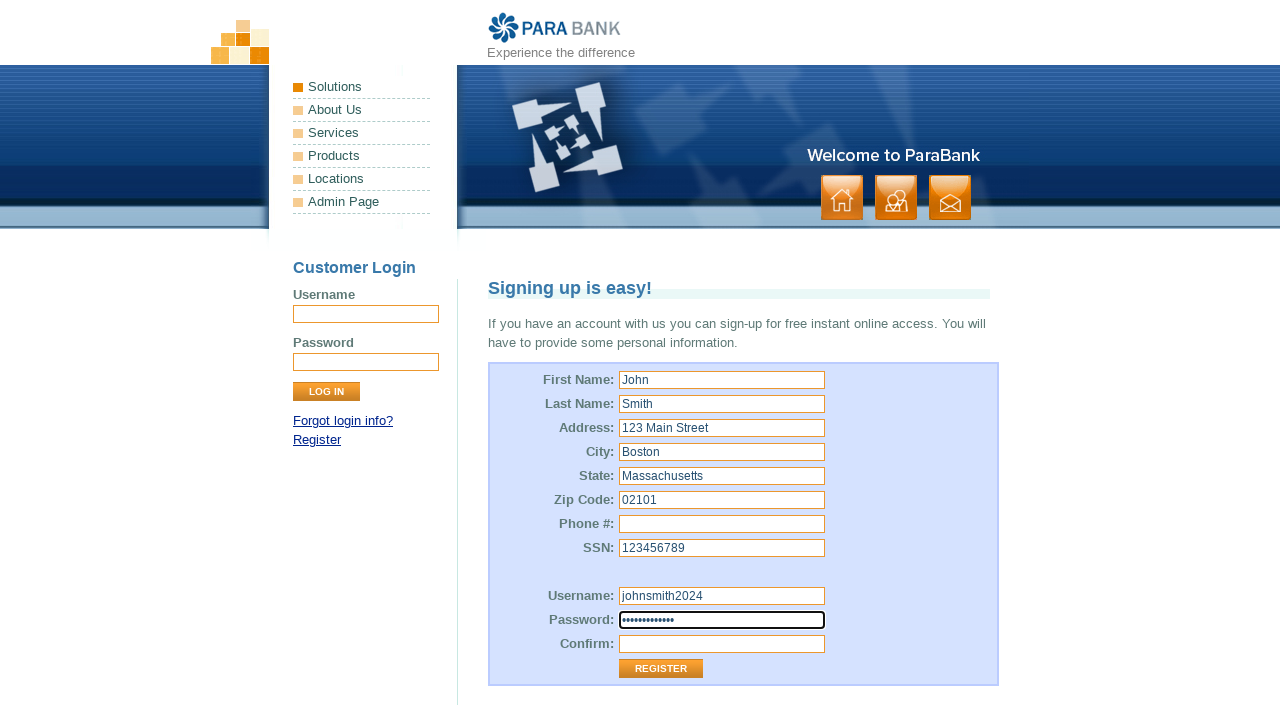

Filled password confirmation field with 'securepass123' on input#repeatedPassword
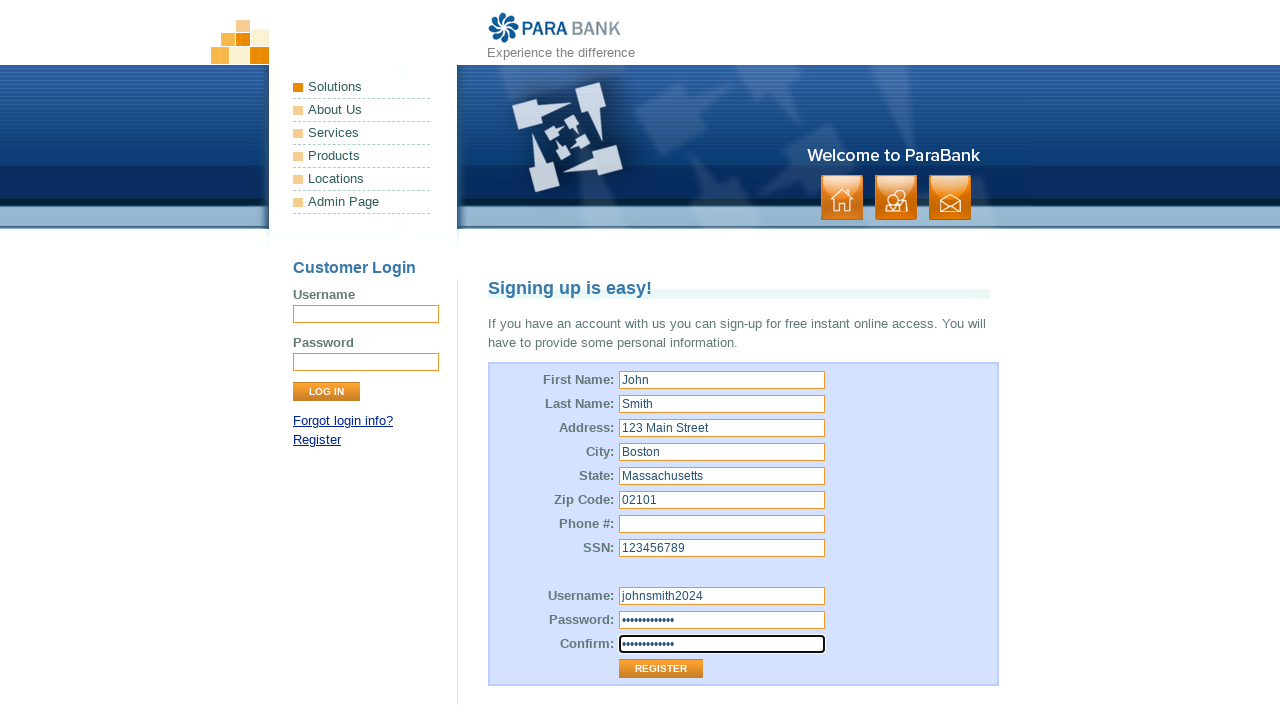

Clicked Register button to submit the registration form at (661, 669) on input.button[value='Register']
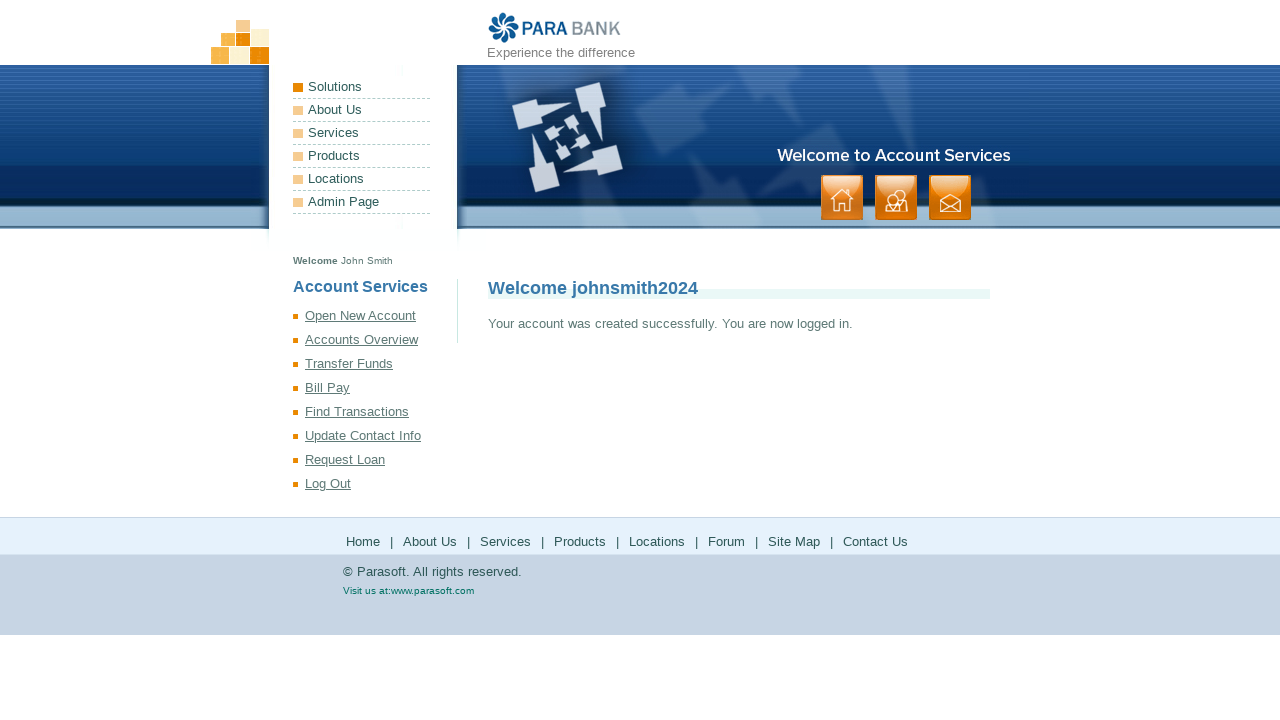

Success message displayed, registration completed successfully
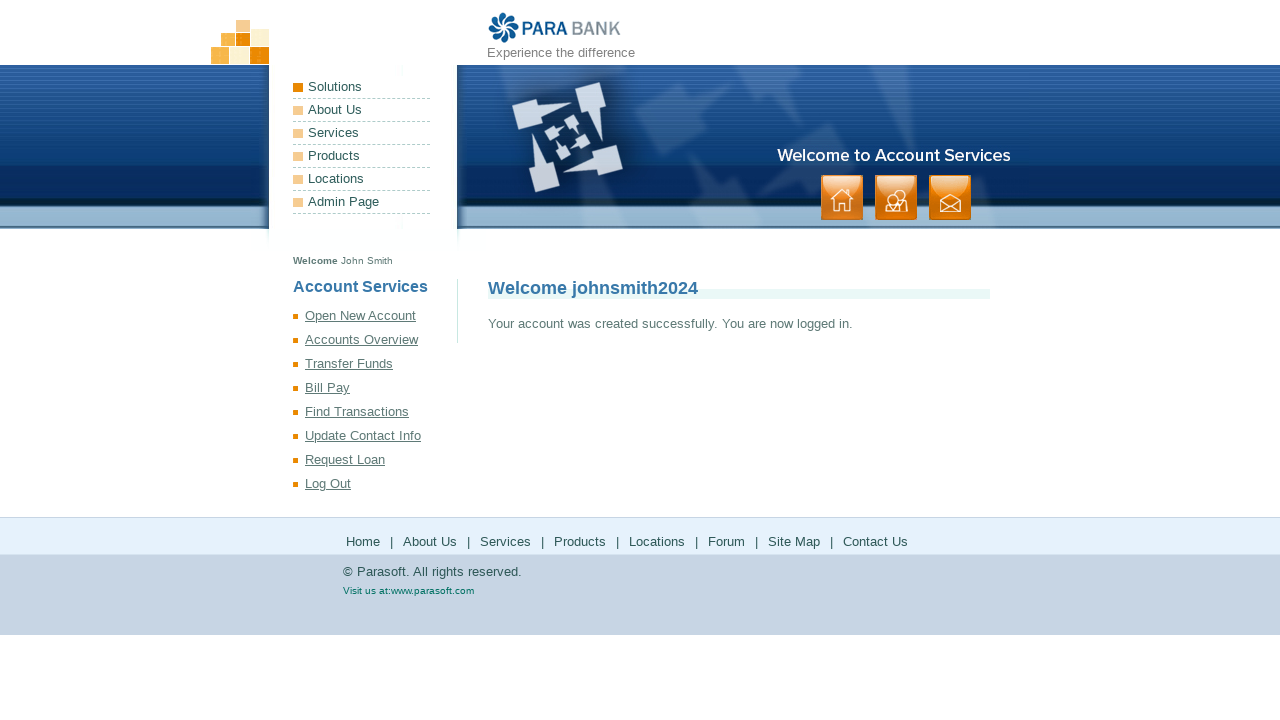

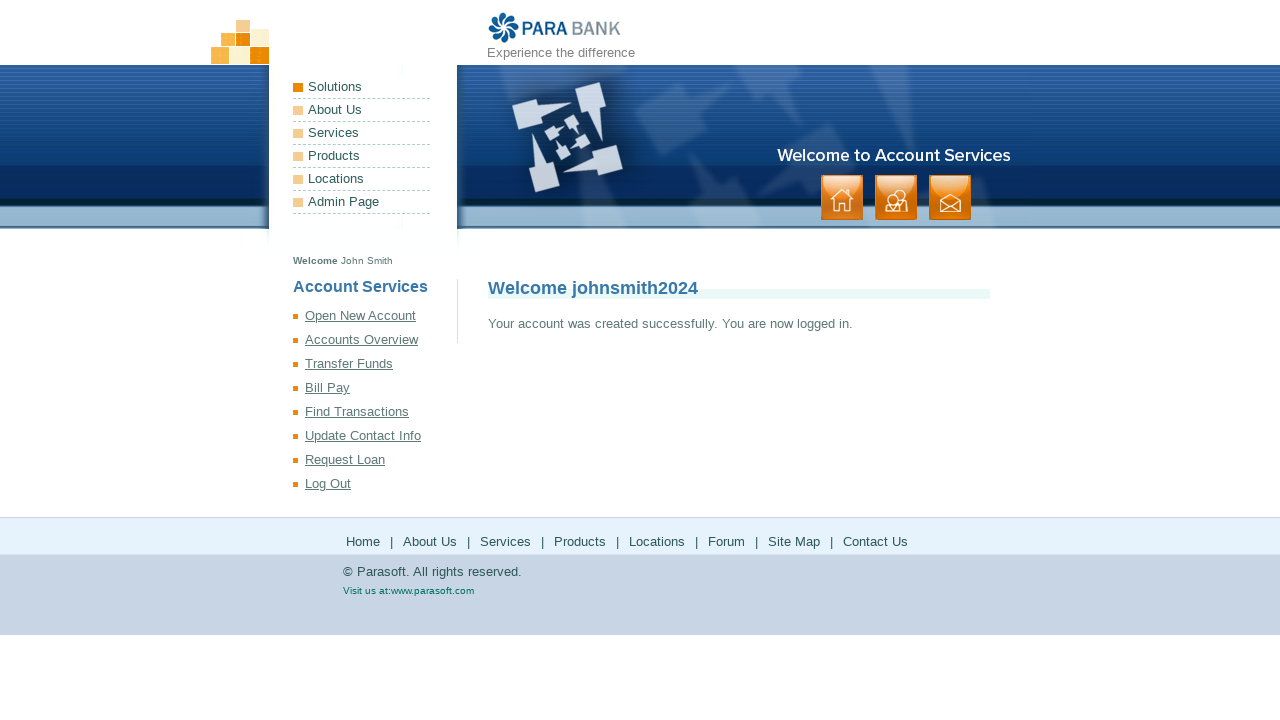